Tests UI responsiveness by navigating from sitemap to various pages on getcalley.com, resizing the viewport to different common screen resolutions (1920x1080, 1366x768, 1536x864), and verifying the site renders at each size.

Starting URL: https://www.getcalley.com/page-sitemap.xml

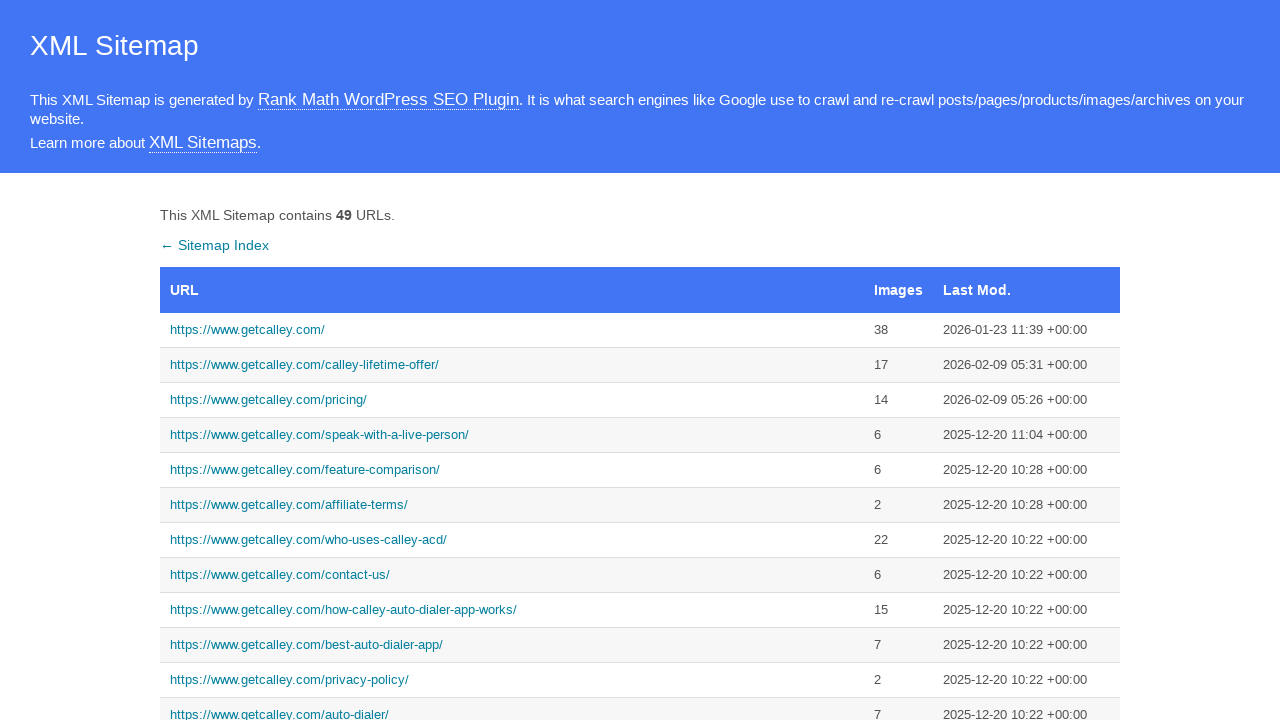

Clicked main homepage link from sitemap at (512, 330) on xpath=//a[@href='https://www.getcalley.com/']
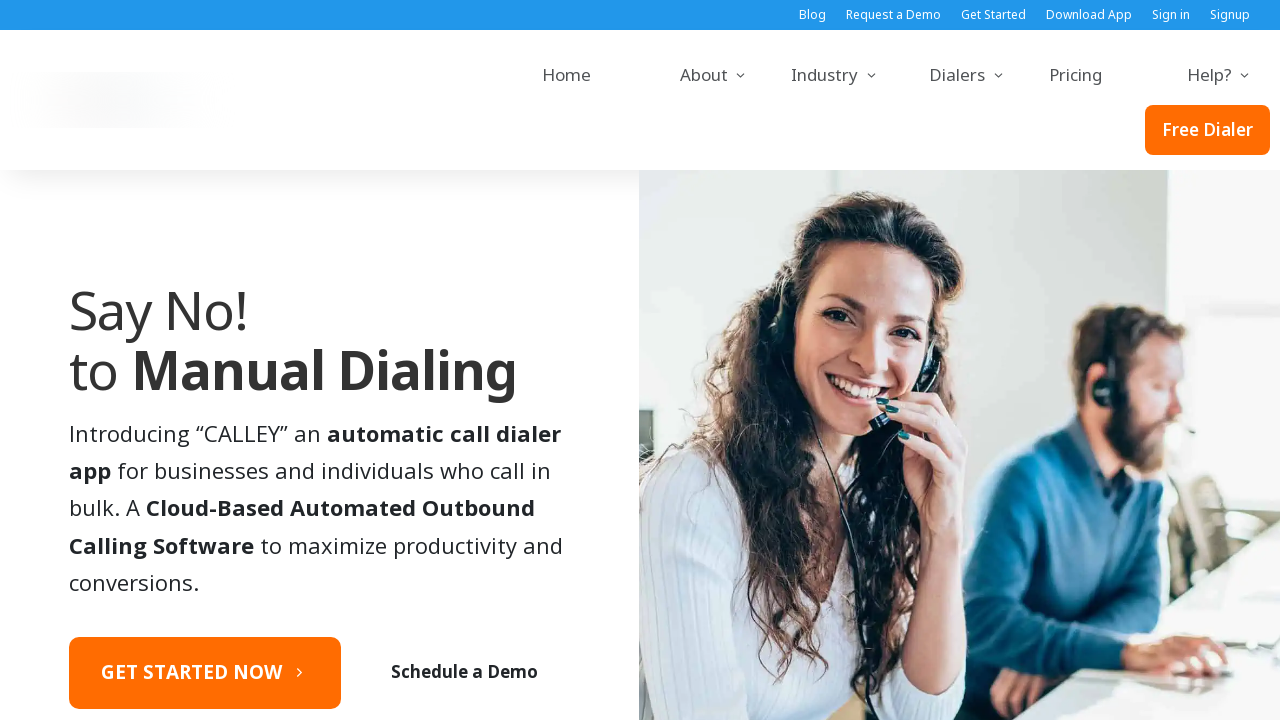

Set viewport to 1920x1080 resolution
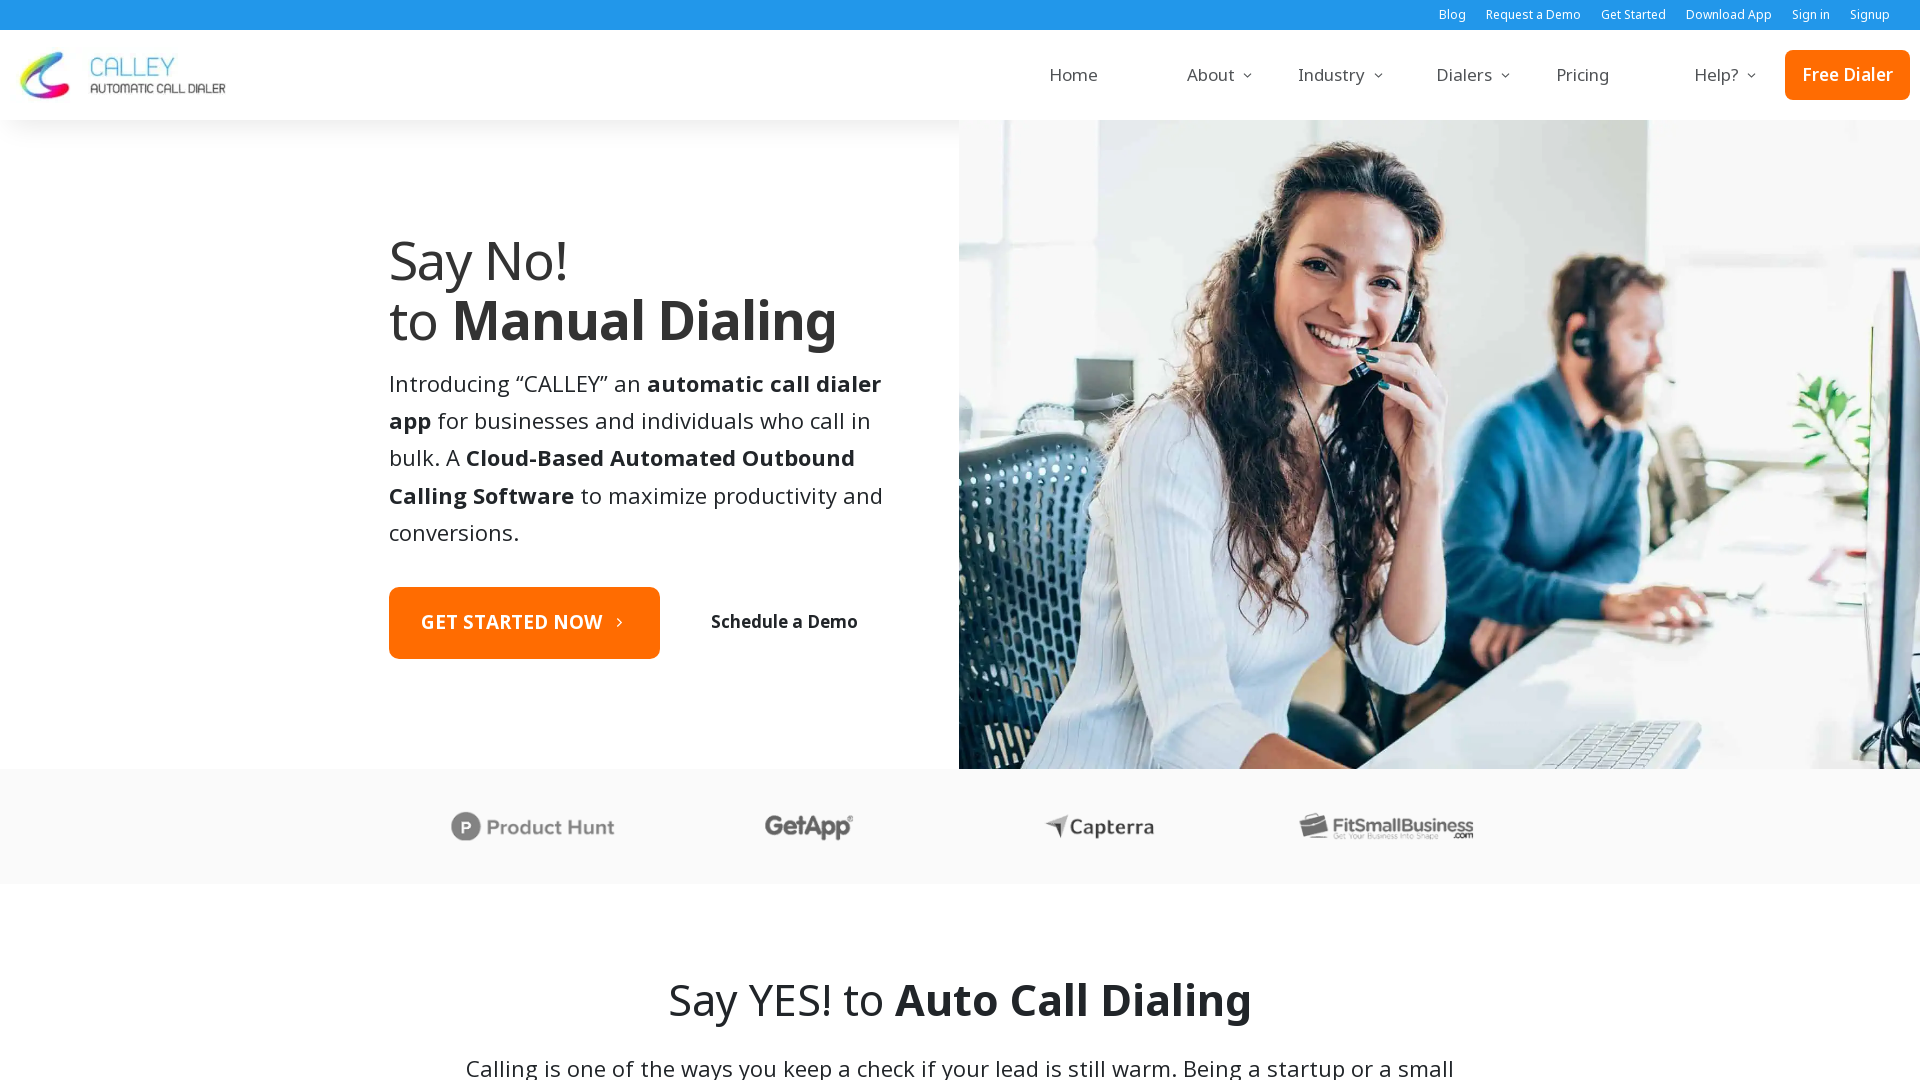

Navigated back to sitemap
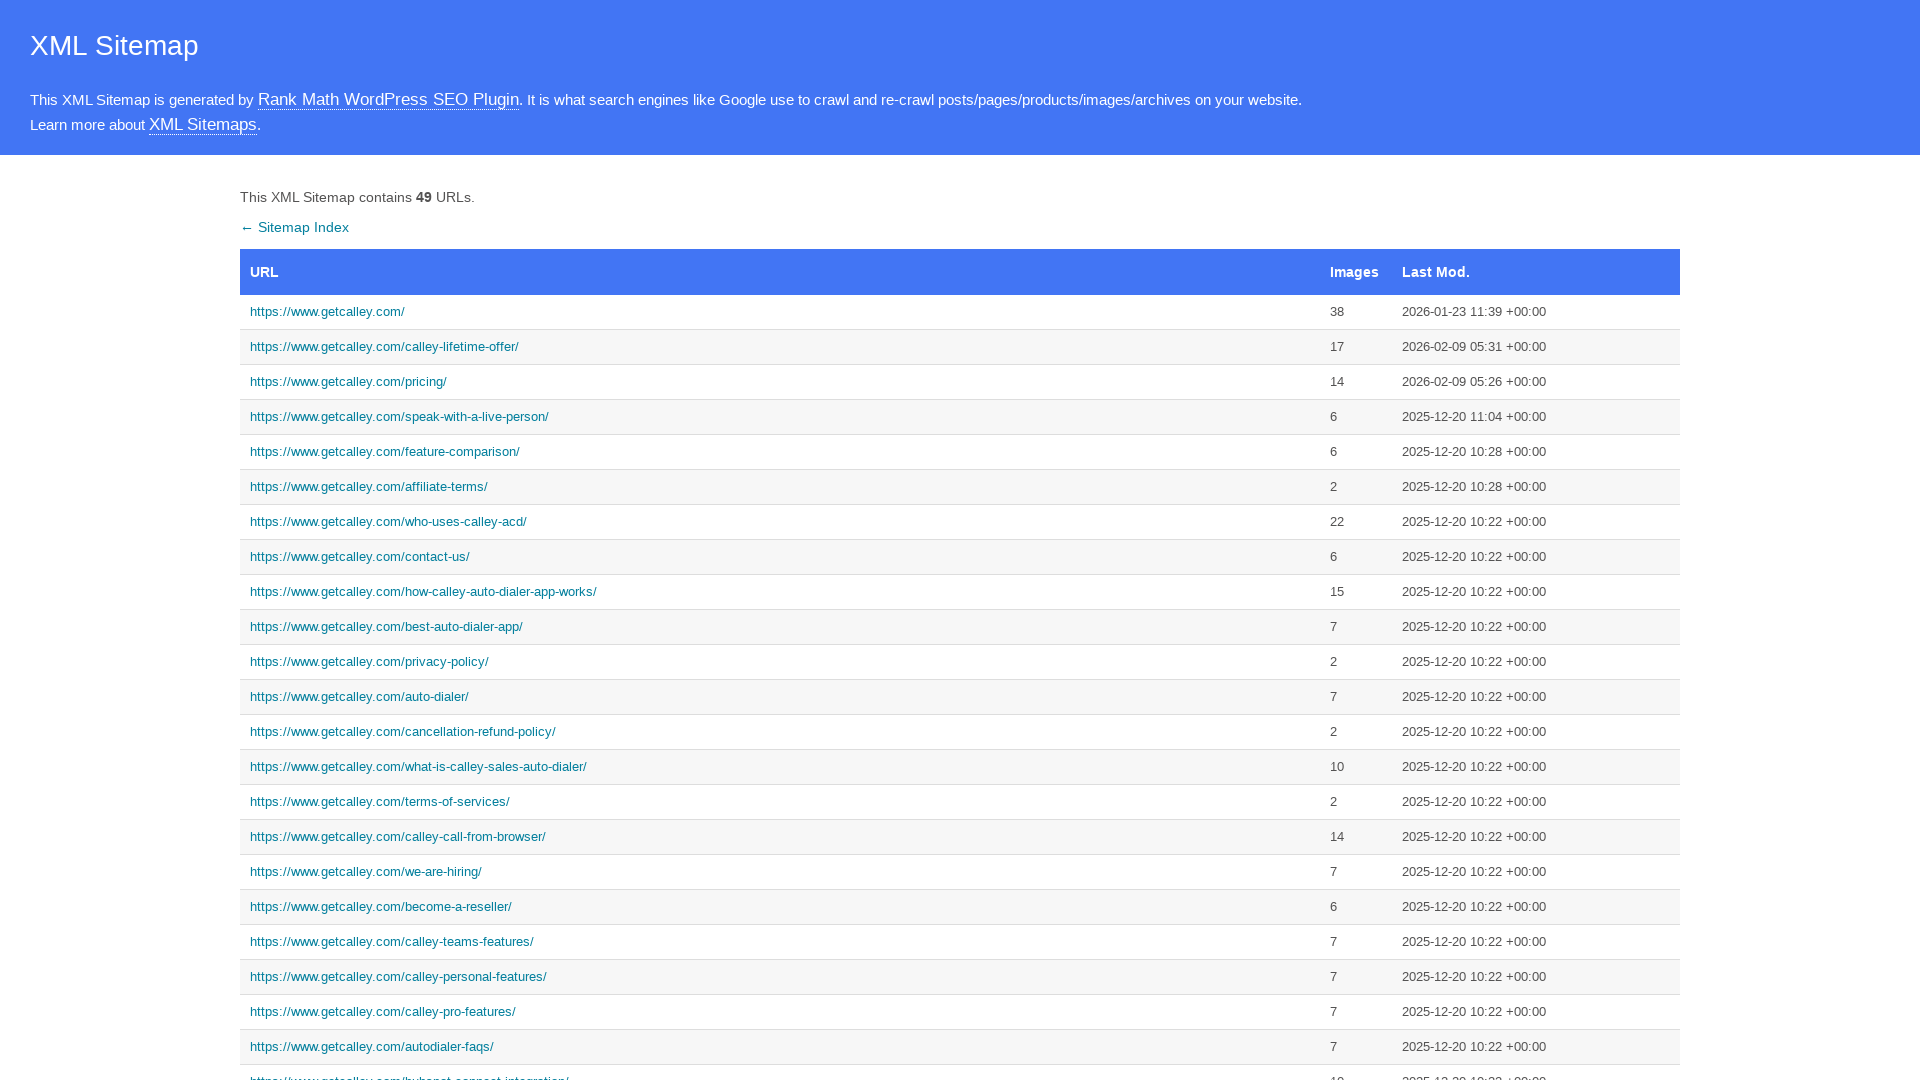

Waited 3 seconds for page to render at 1920x1080
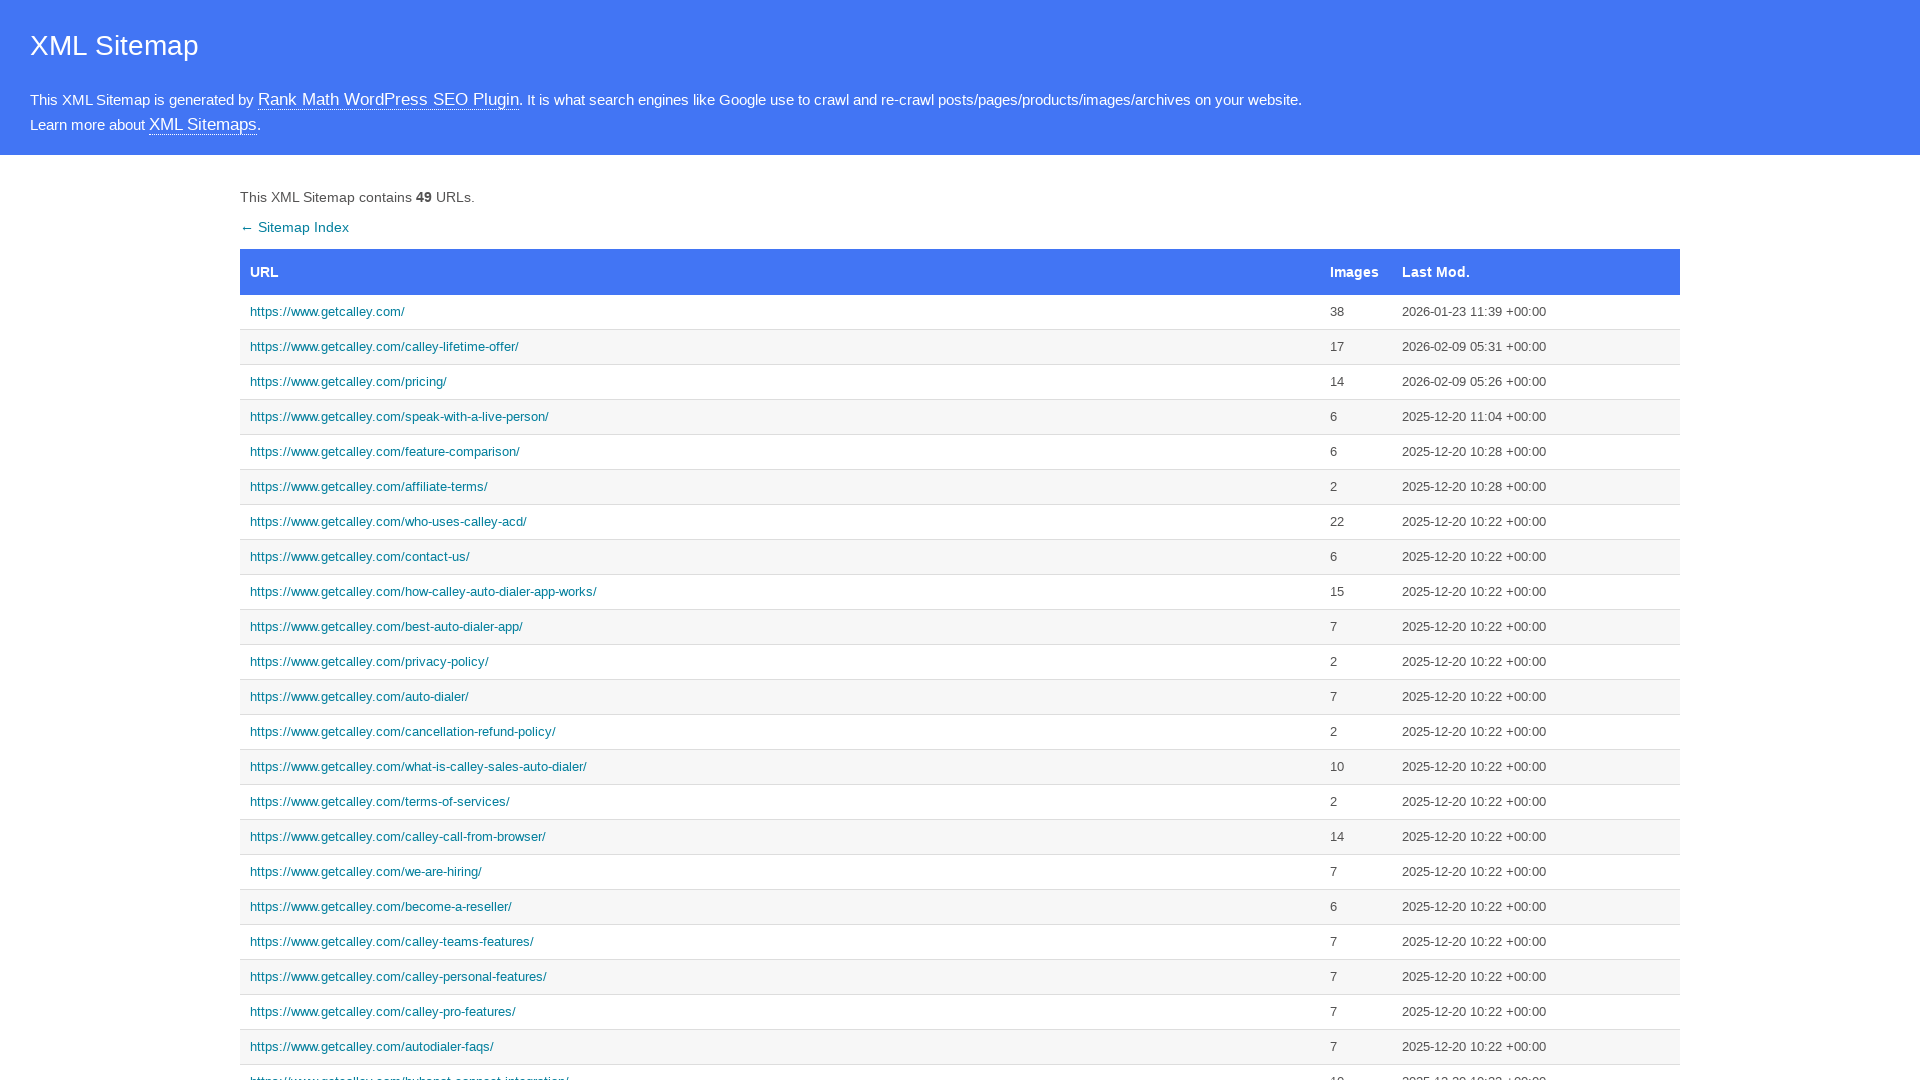

Clicked homepage link again at (780, 312) on xpath=//a[@href='https://www.getcalley.com/']
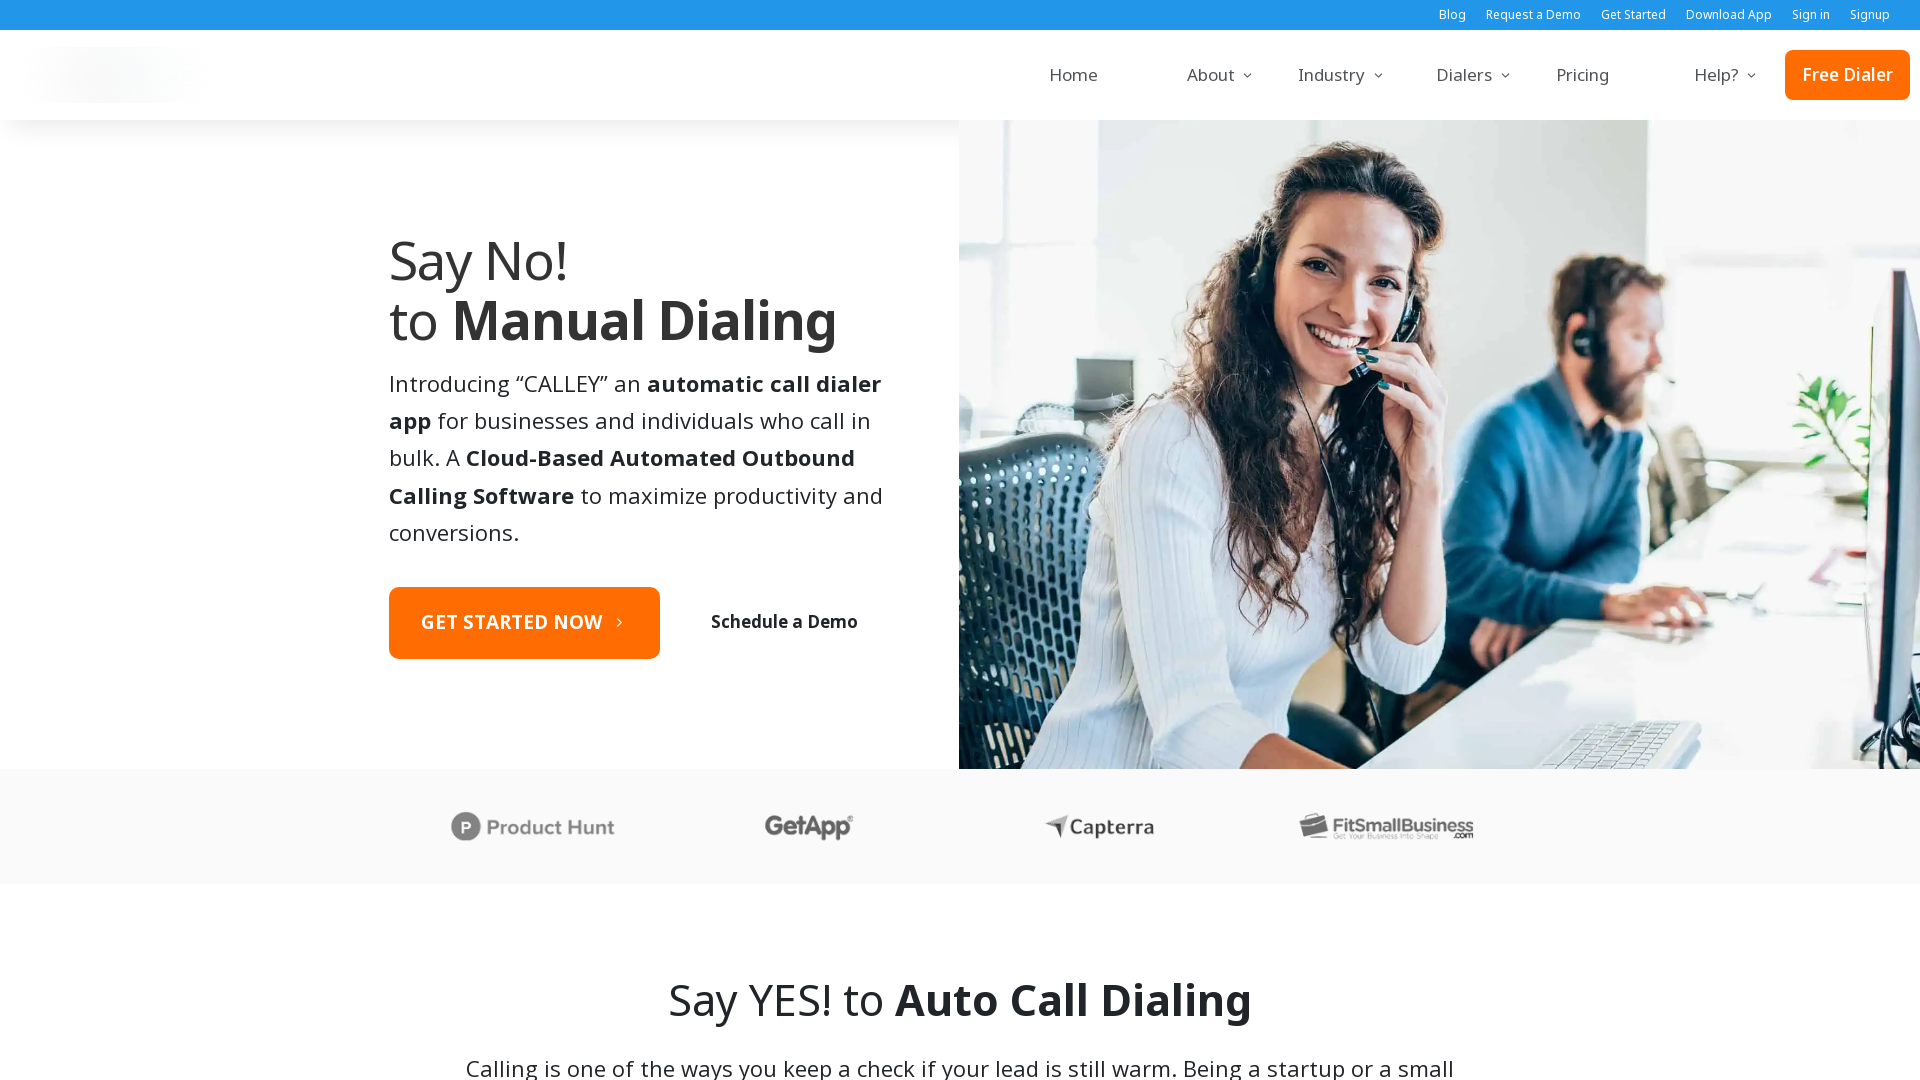

Set viewport to 1366x768 resolution
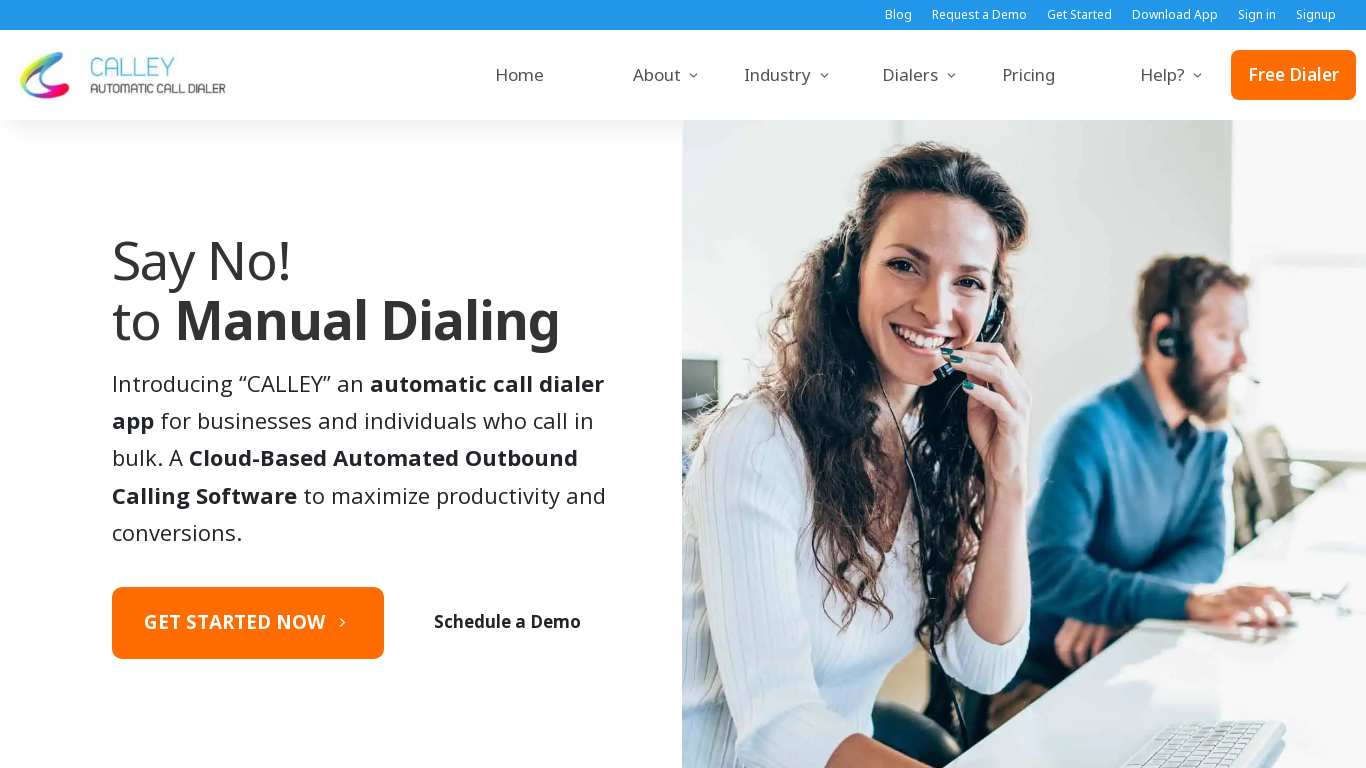

Navigated back to sitemap
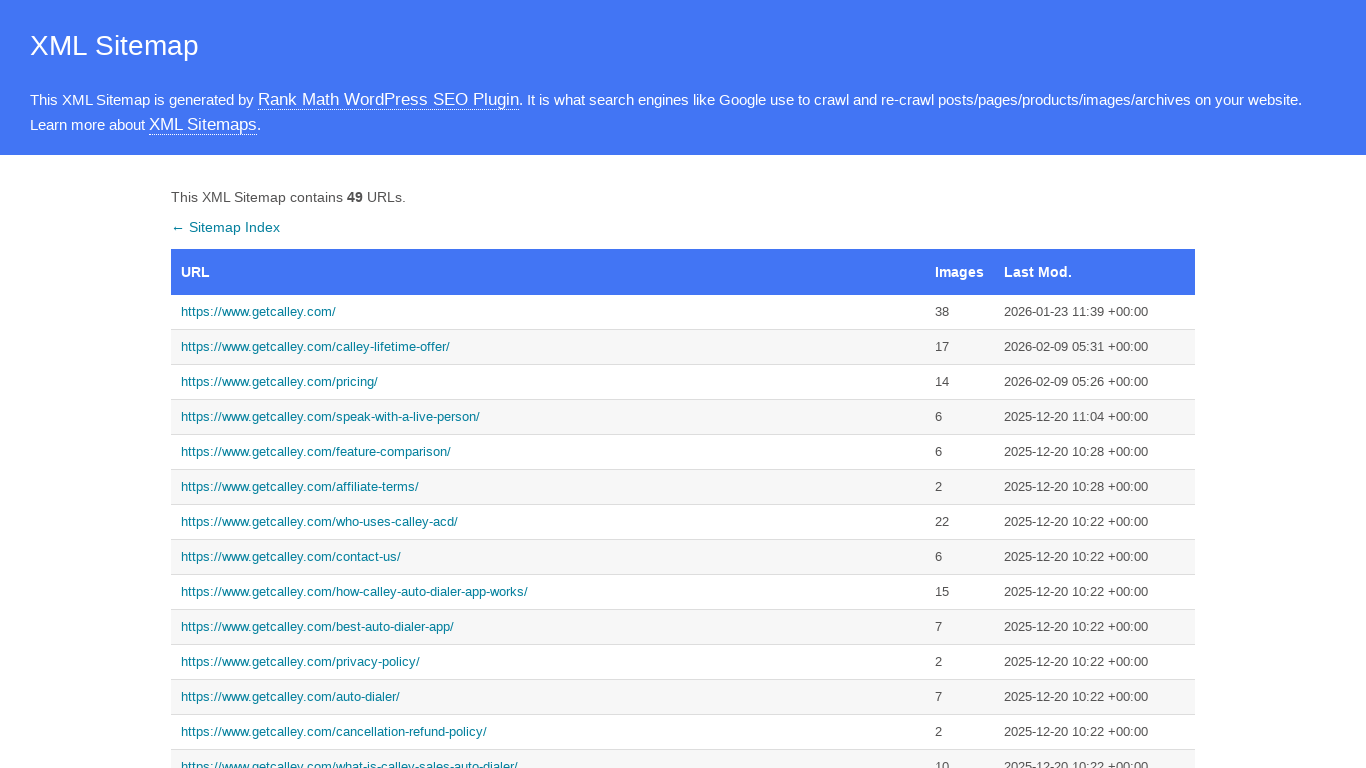

Waited 3 seconds for page to render at 1366x768
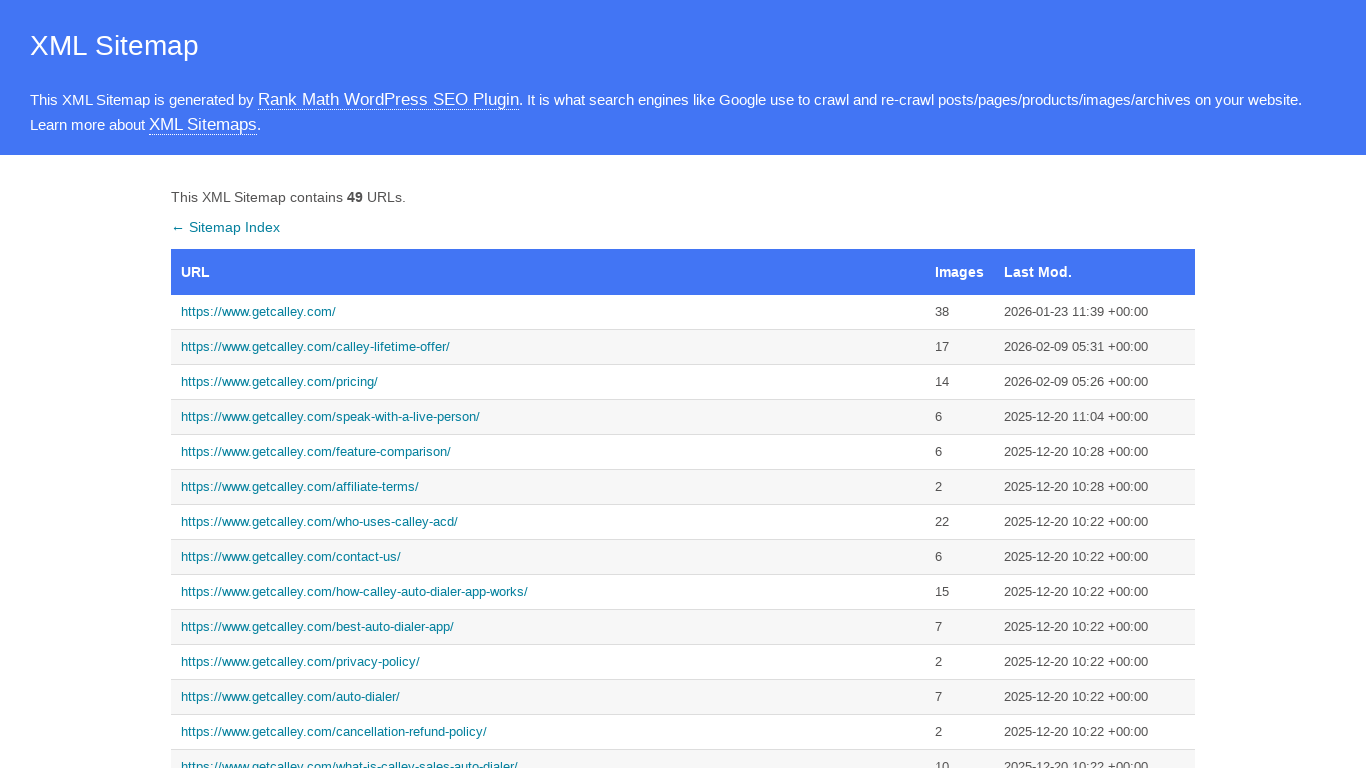

Clicked homepage link again at (548, 312) on xpath=//a[@href='https://www.getcalley.com/']
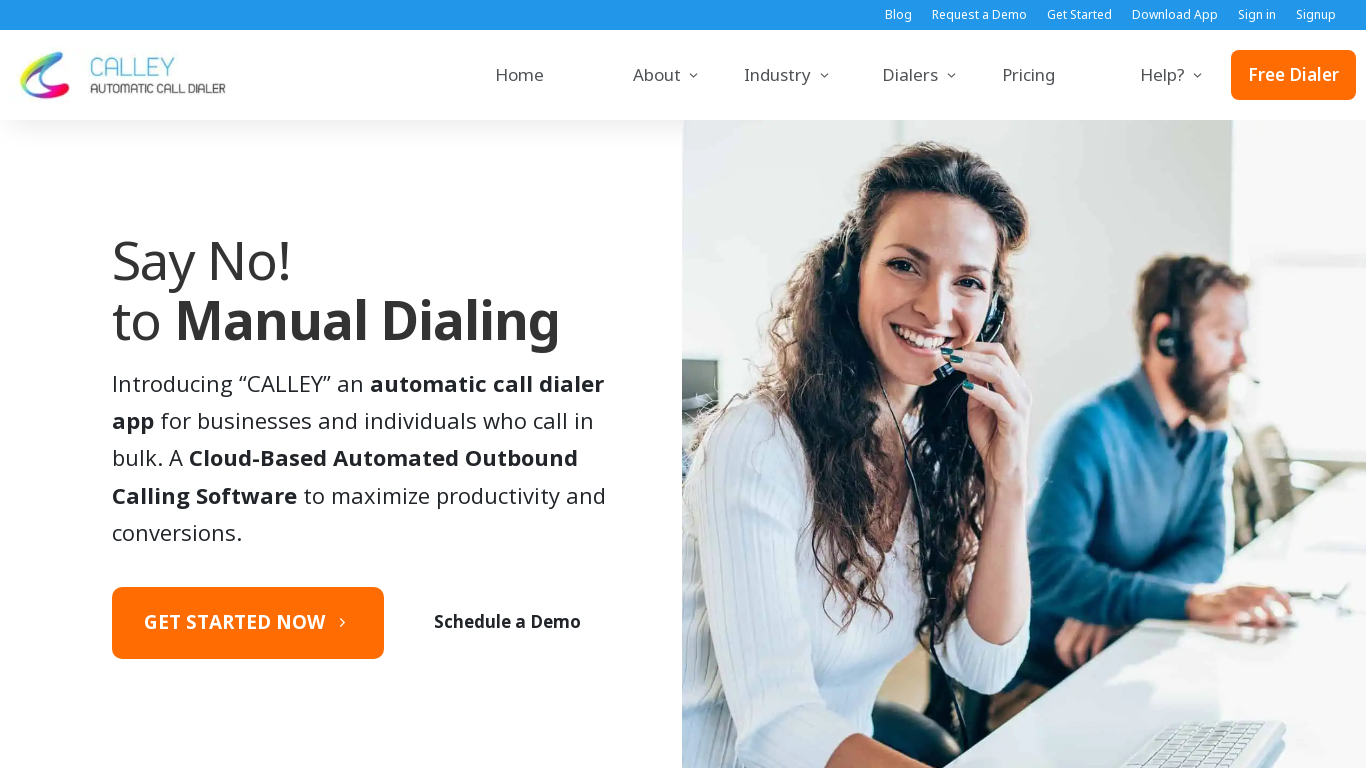

Set viewport to 1536x864 resolution
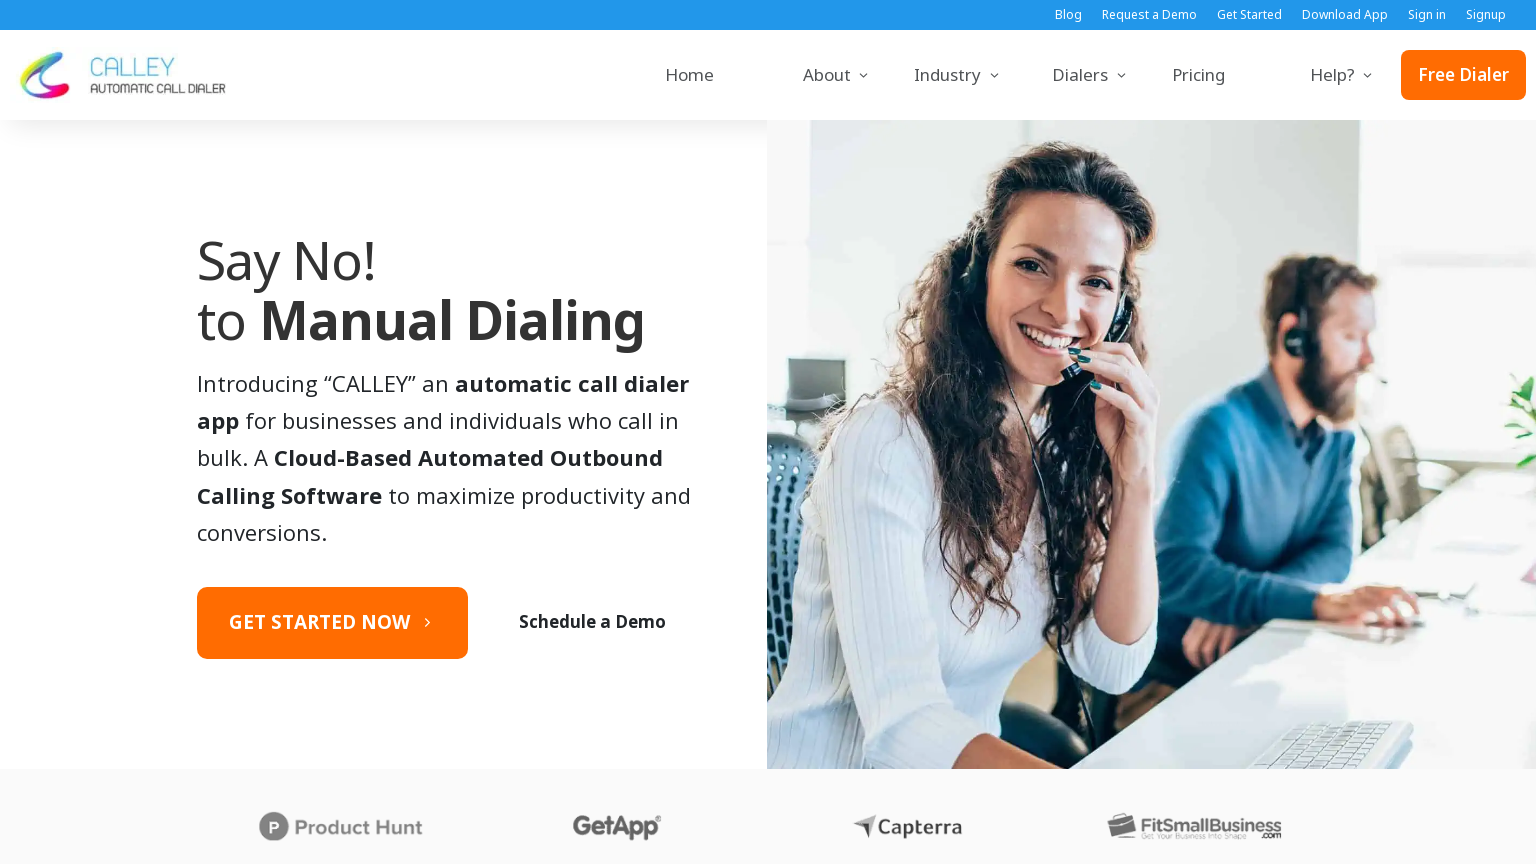

Navigated back to sitemap
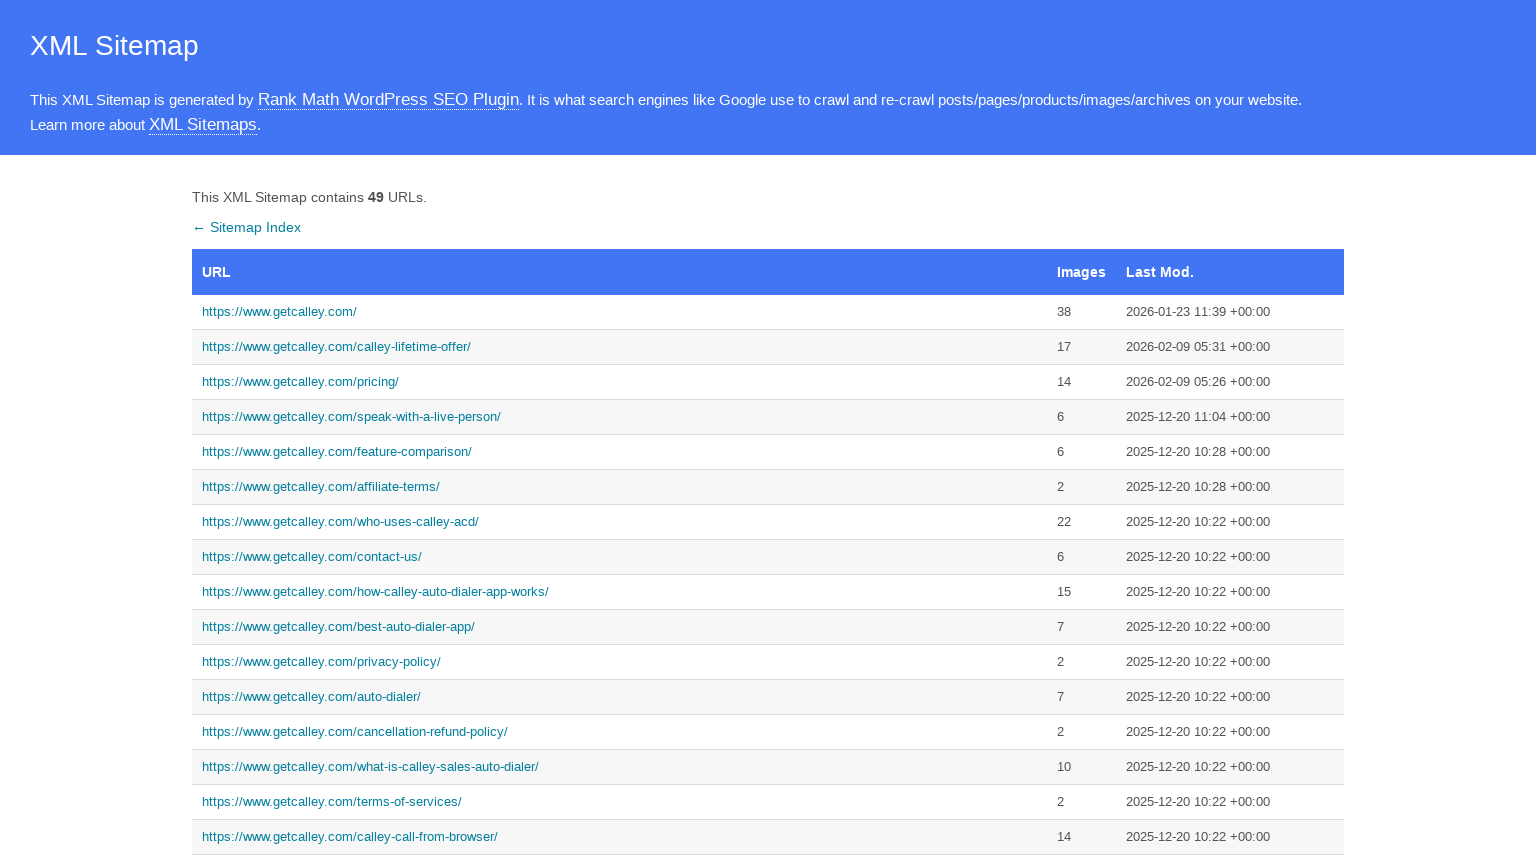

Waited 3 seconds for page to render at 1536x864
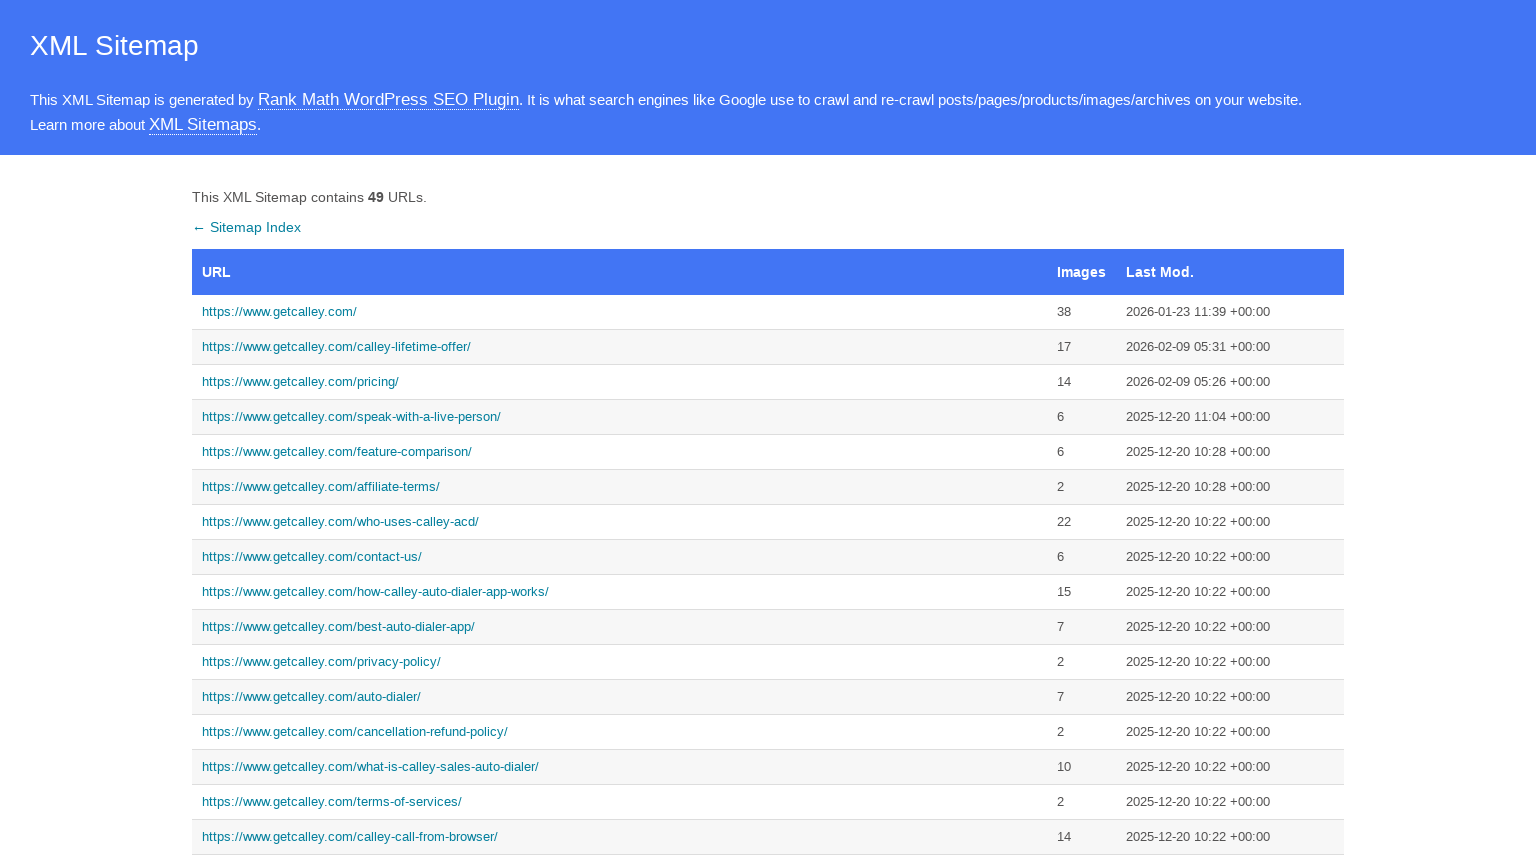

Clicked 'Call from Browser' page link at (620, 837) on xpath=//a[@href='https://www.getcalley.com/calley-call-from-browser/']
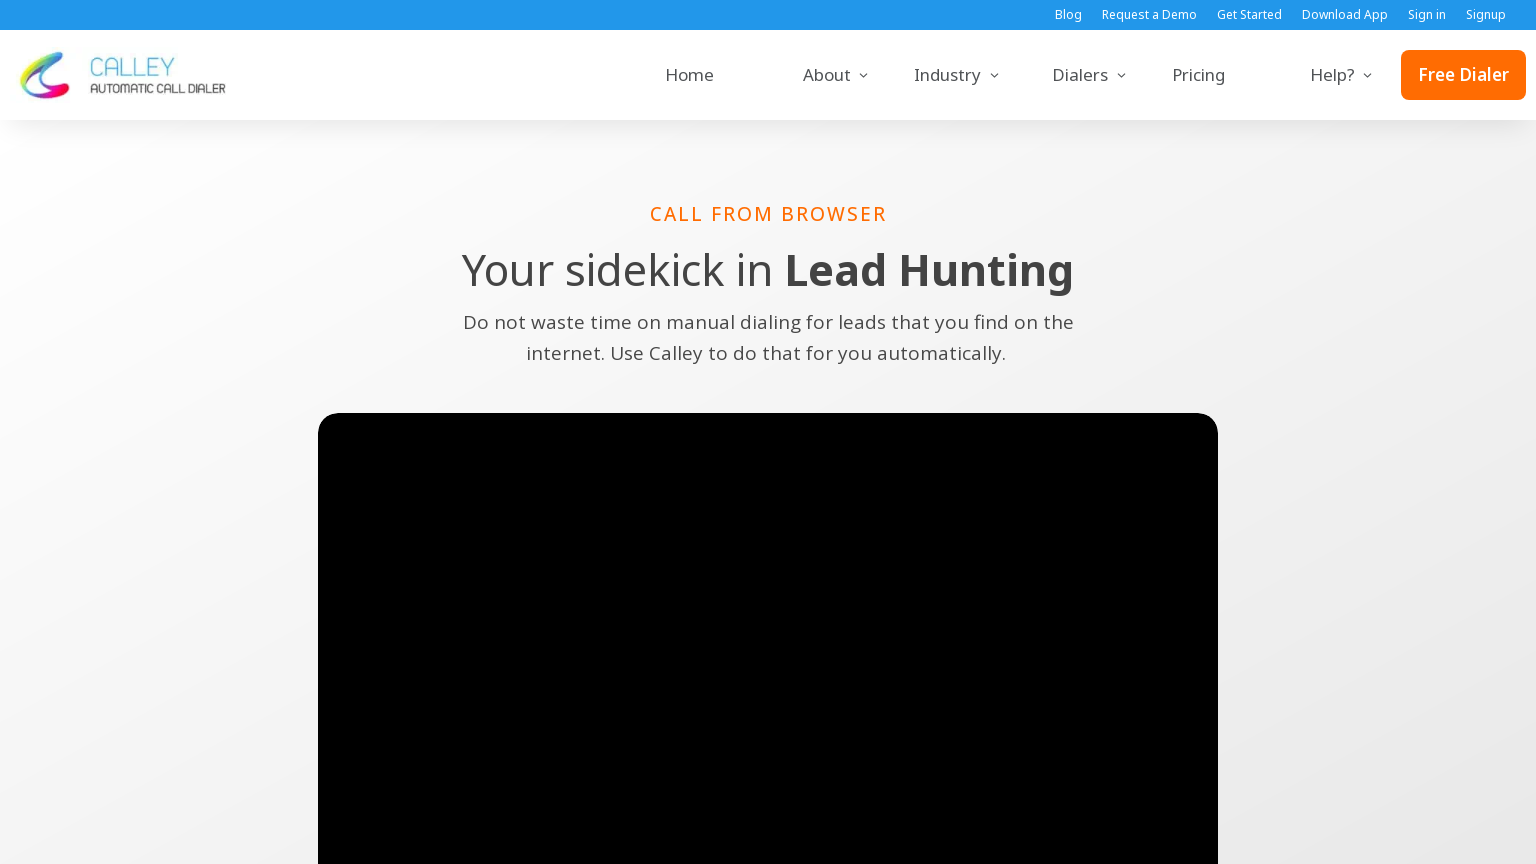

Navigated back from 'Call from Browser' page
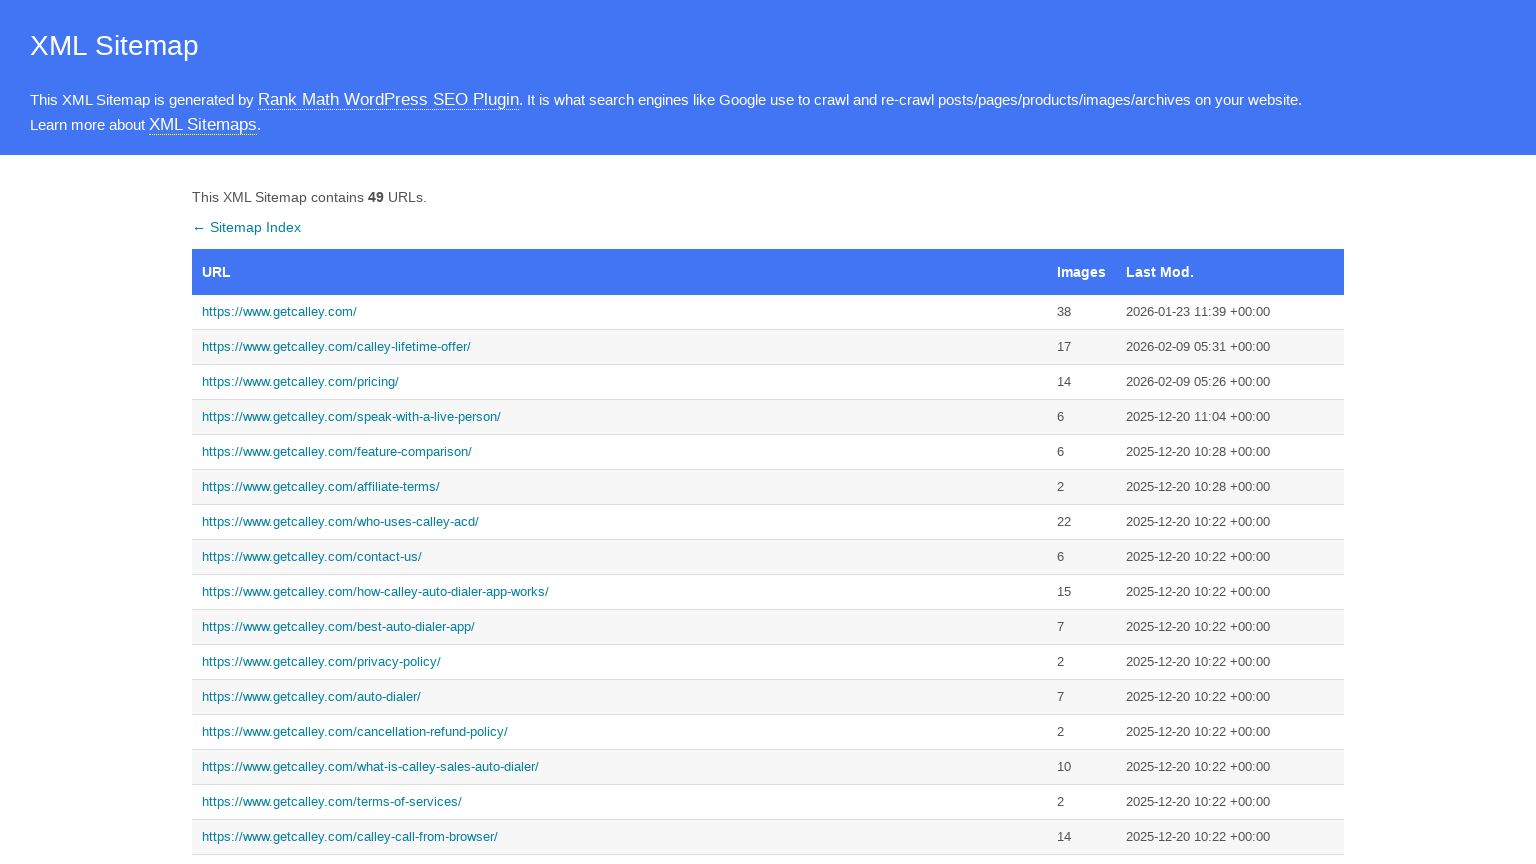

Clicked 'Pro Features' page link at (620, 432) on xpath=//a[@href='https://www.getcalley.com/calley-pro-features/']
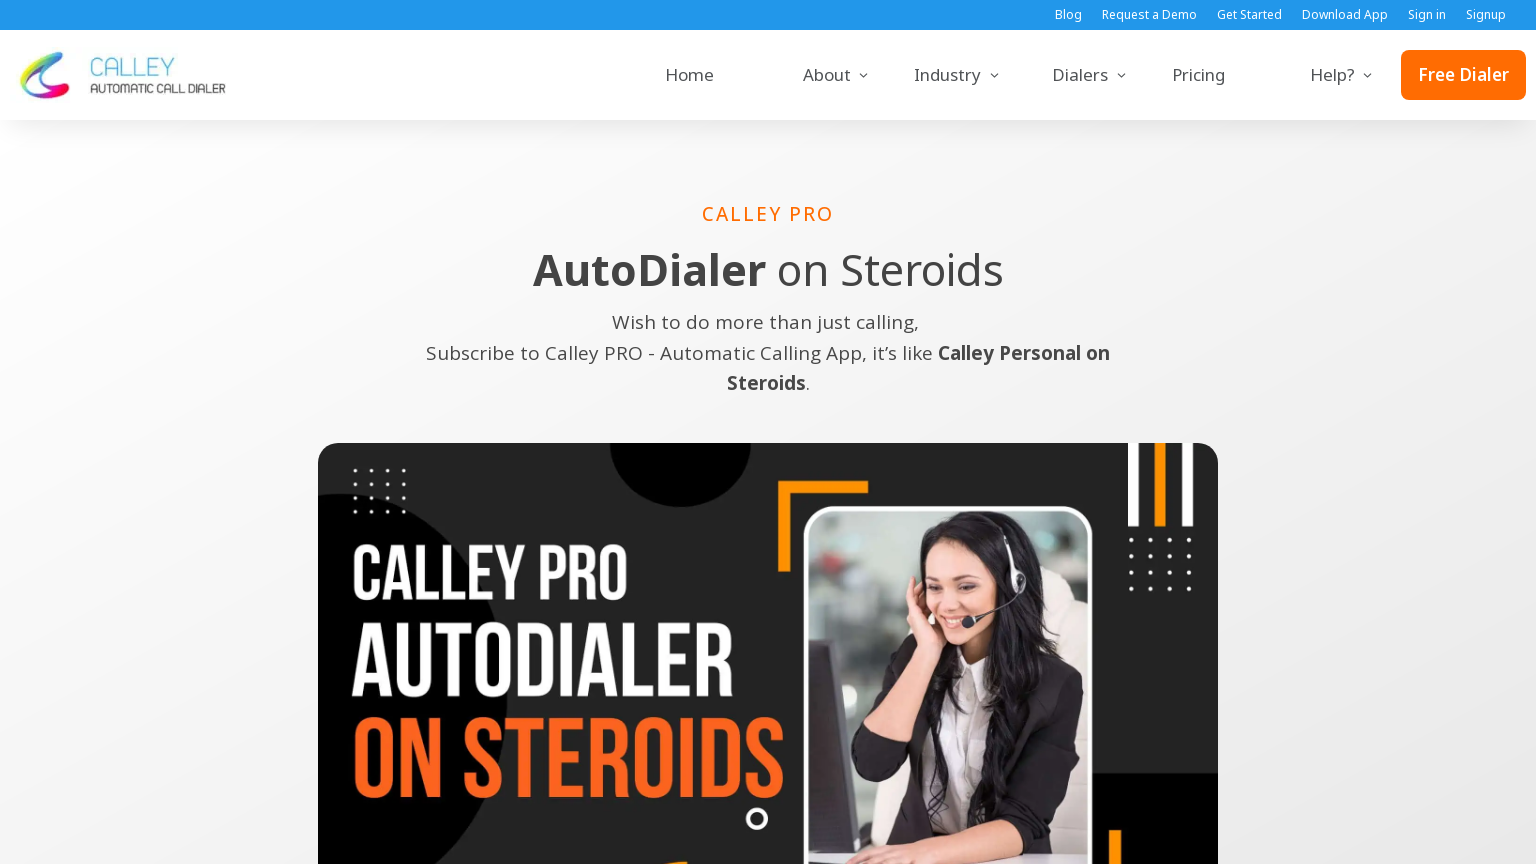

Navigated back from 'Pro Features' page
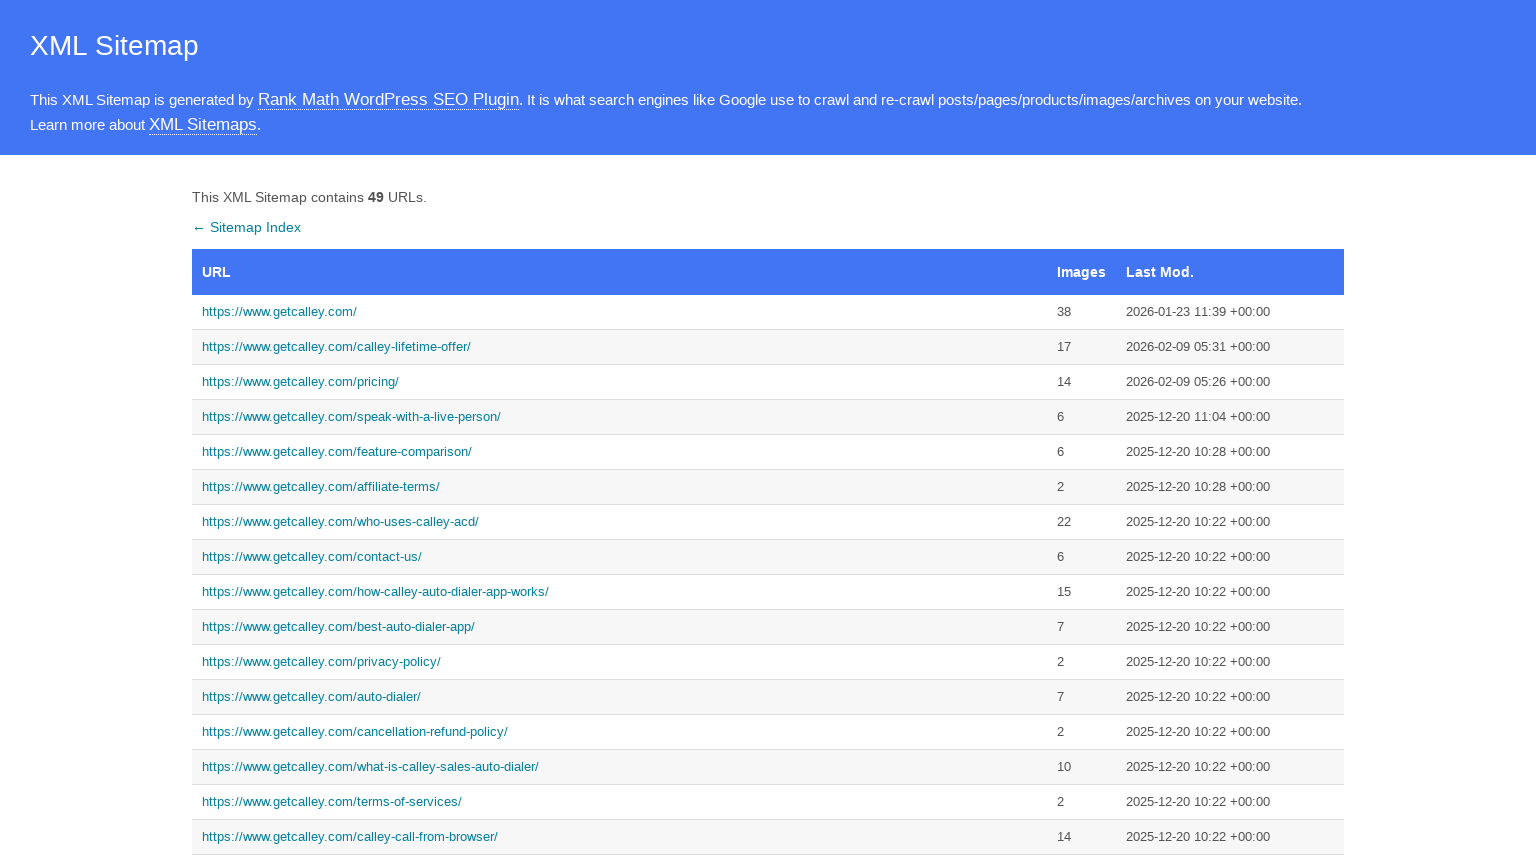

Clicked 'Best Auto Dialer App' page link at (620, 627) on xpath=//a[@href='https://www.getcalley.com/best-auto-dialer-app/']
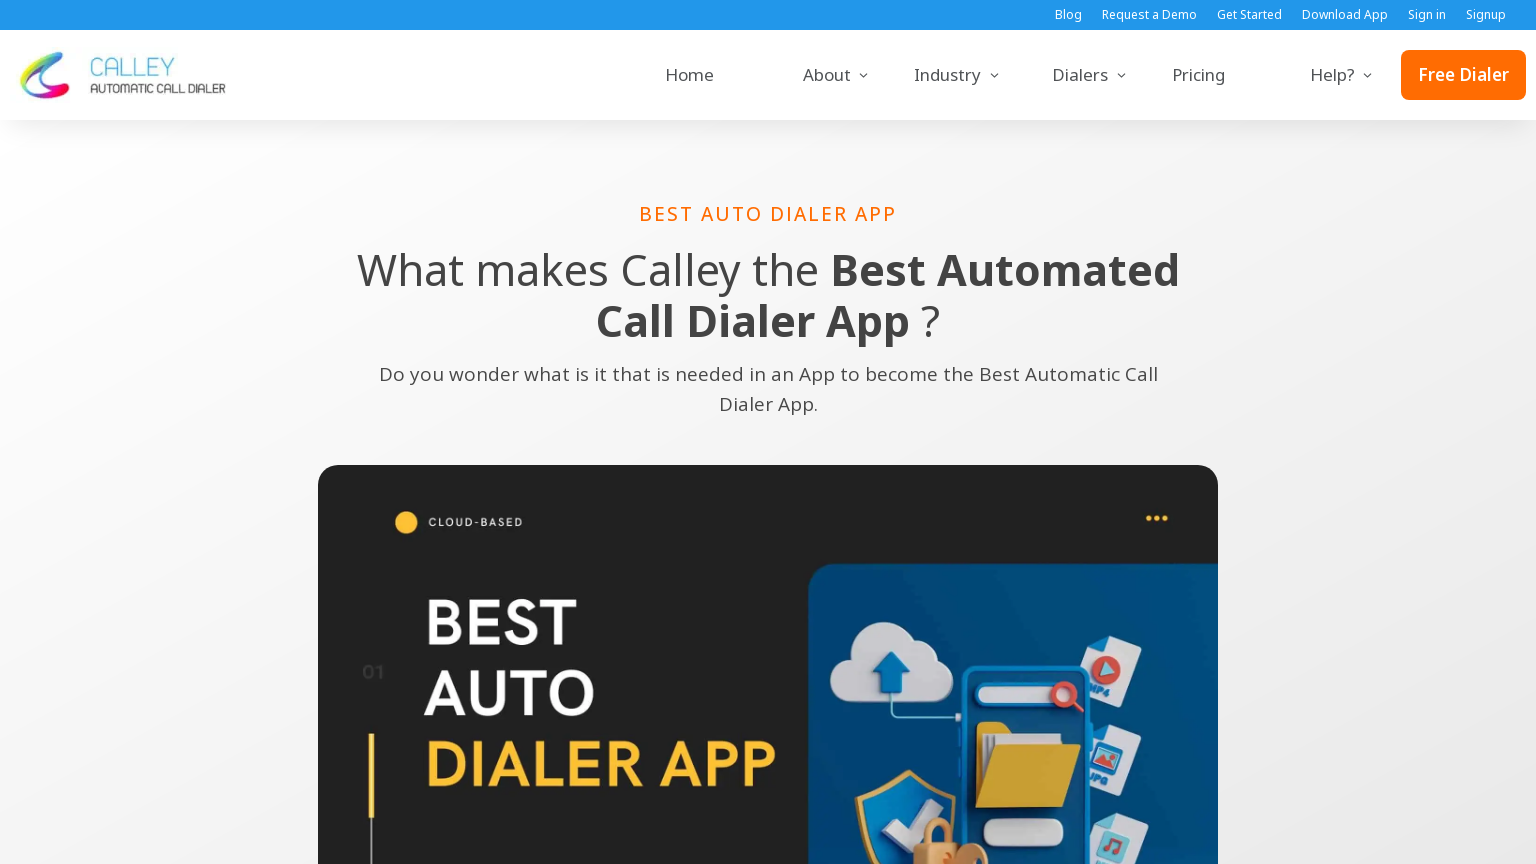

Navigated back from 'Best Auto Dialer App' page
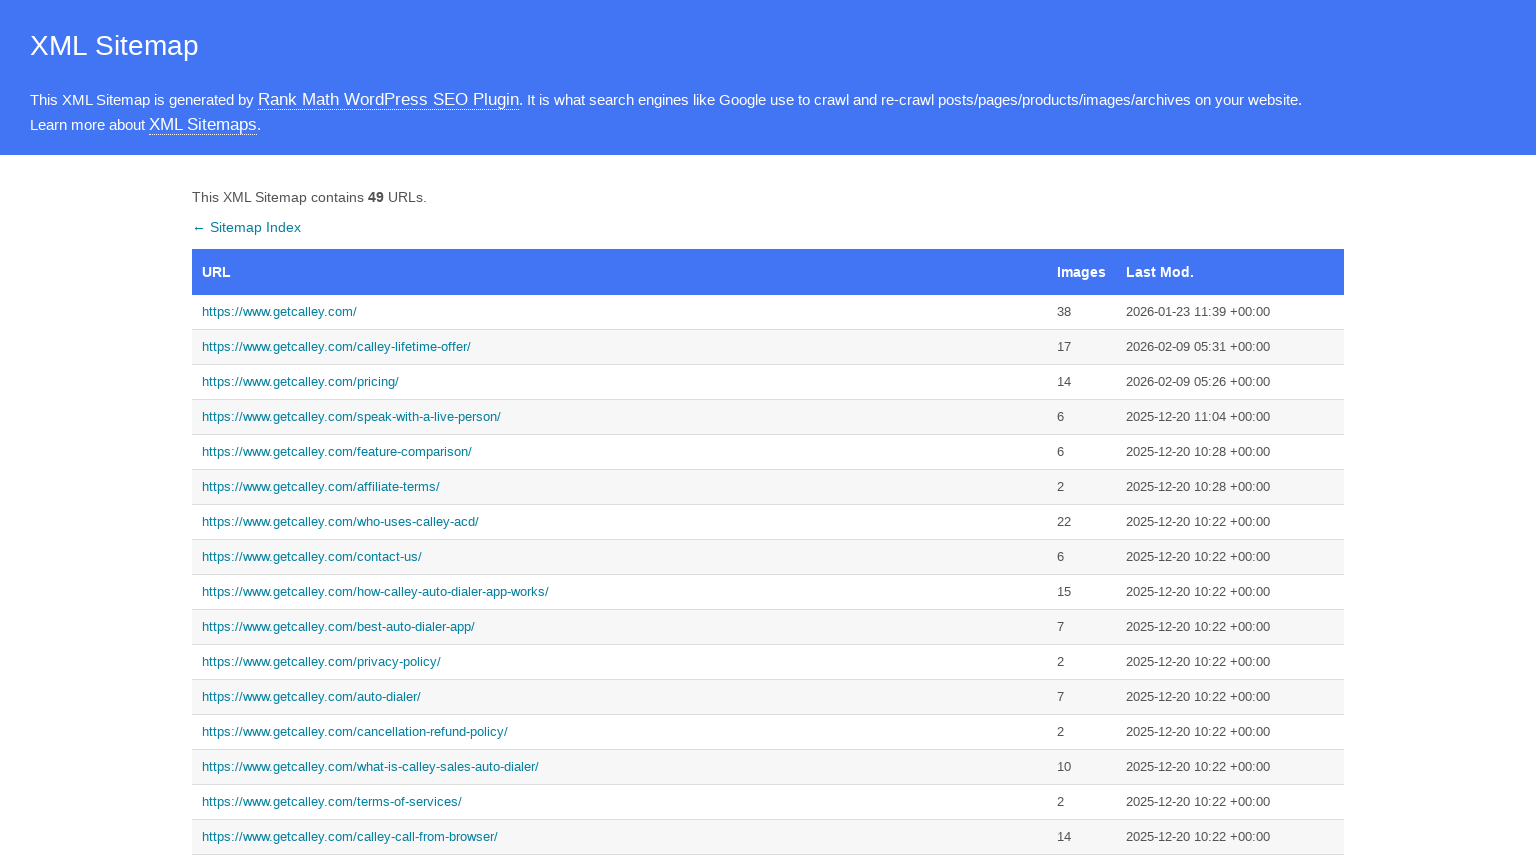

Clicked 'How Calley Works' page link at (620, 592) on xpath=//a[@href='https://www.getcalley.com/how-calley-auto-dialer-app-works/']
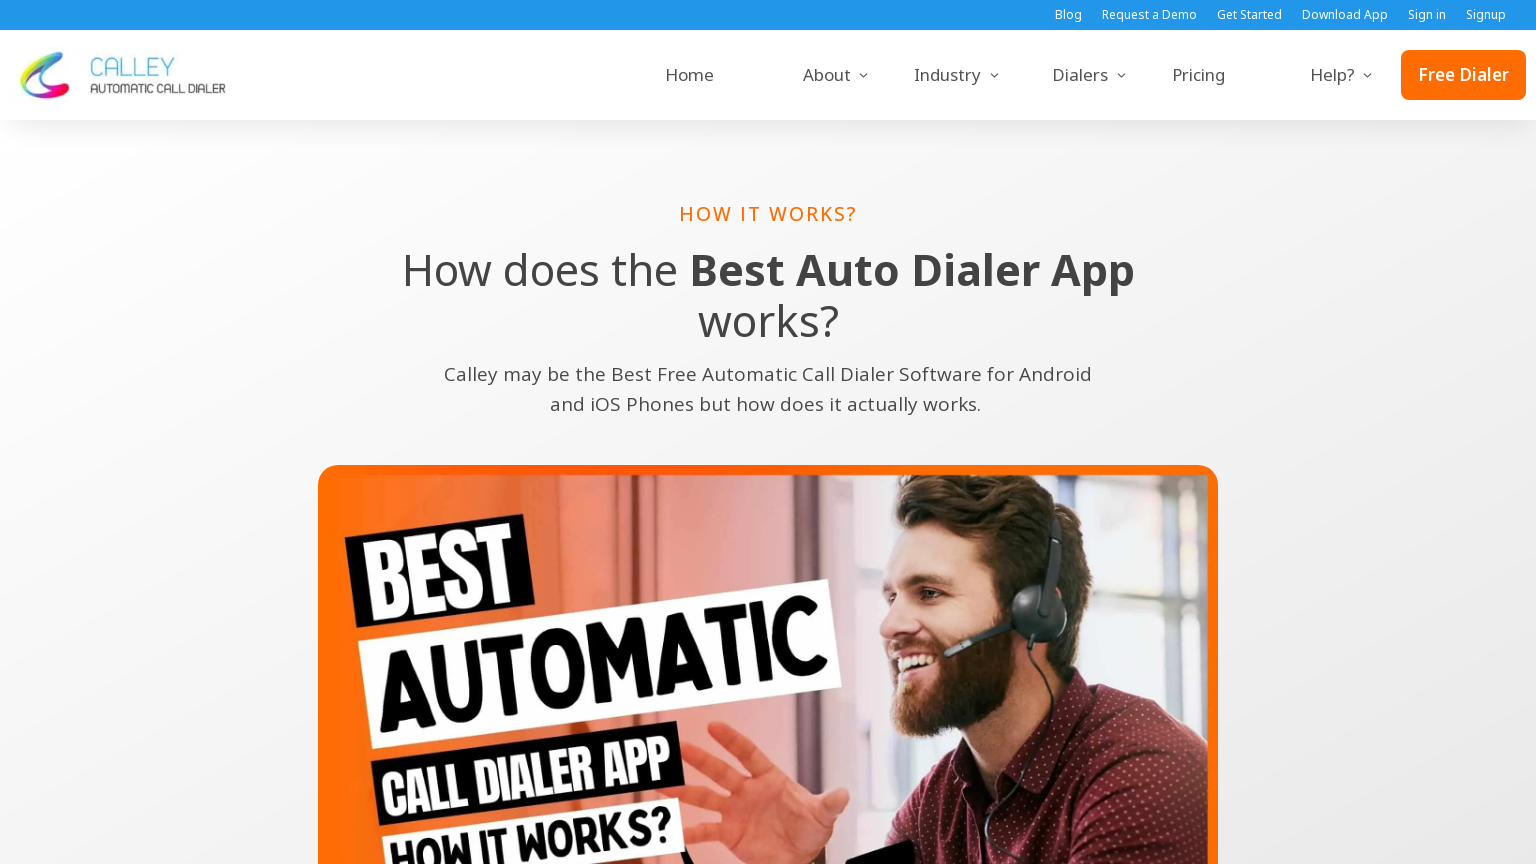

Navigated back from 'How Calley Works' page
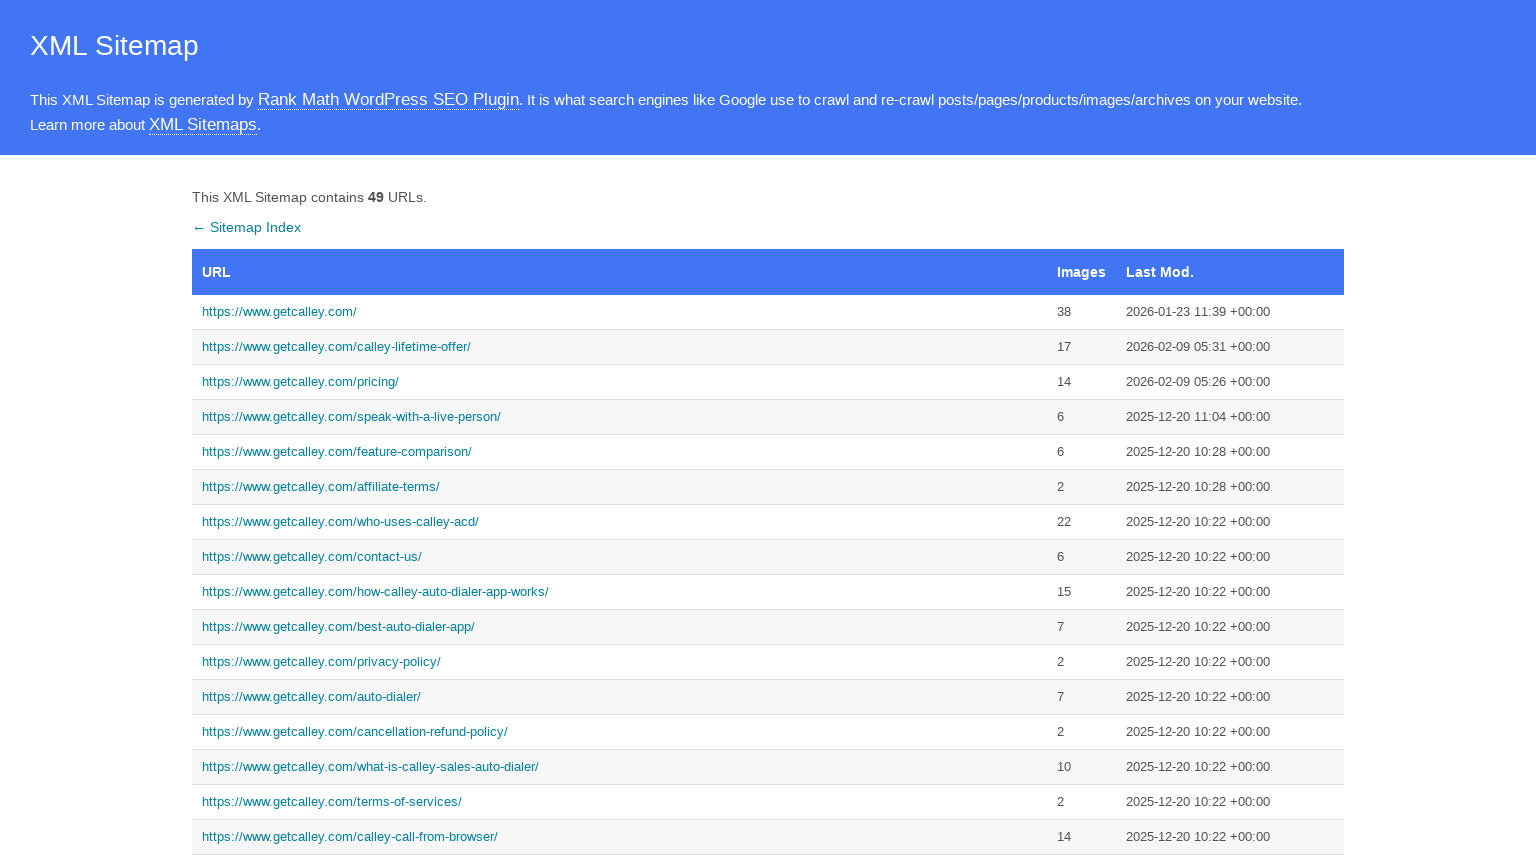

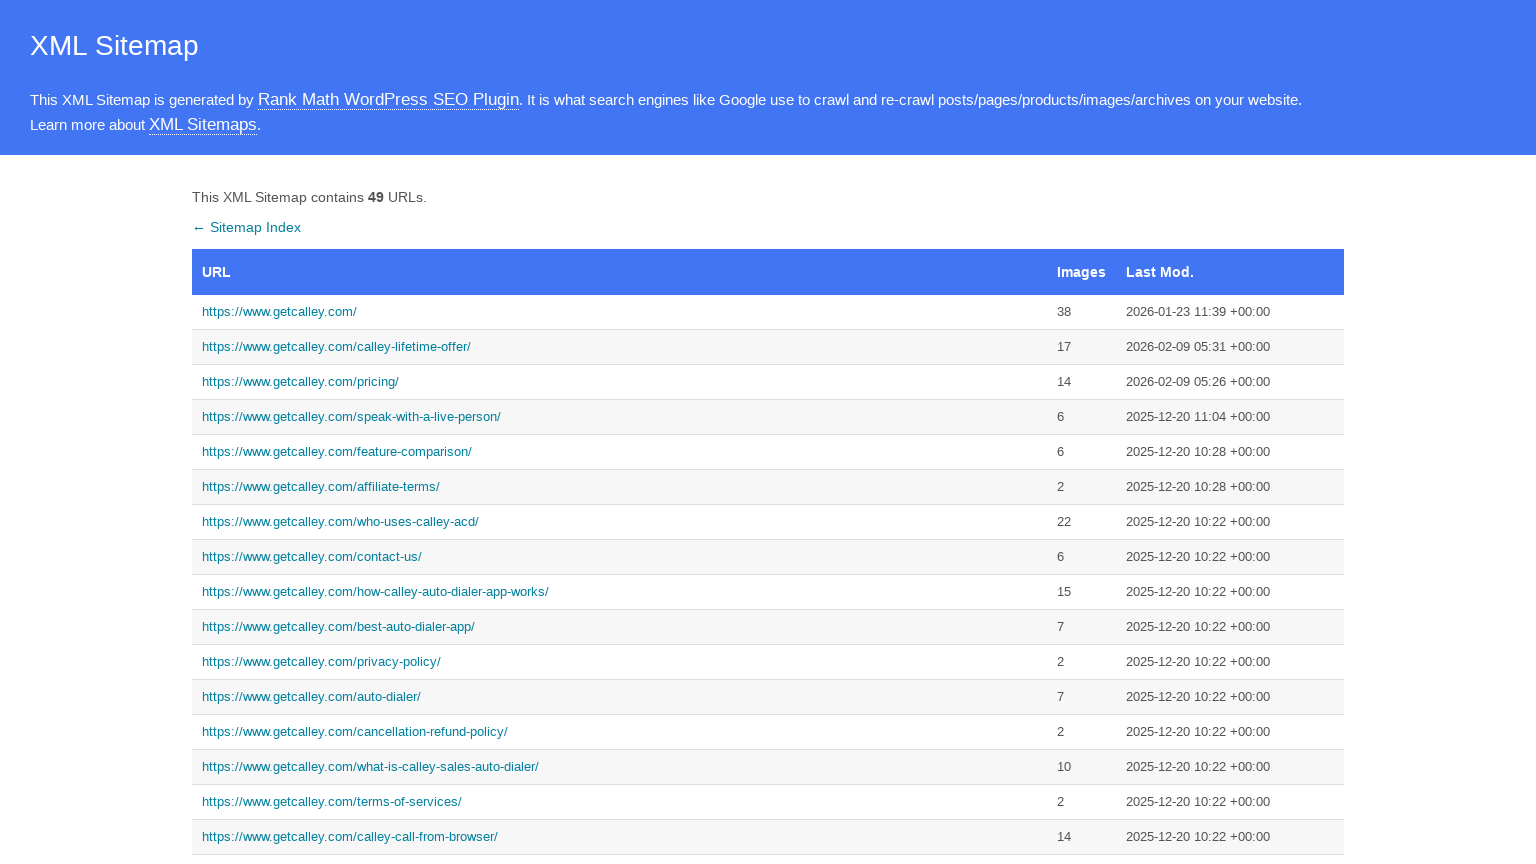